Tests adding multiple todo items by filling the input field and pressing Enter, then verifying the items appear in the list

Starting URL: https://demo.playwright.dev/todomvc

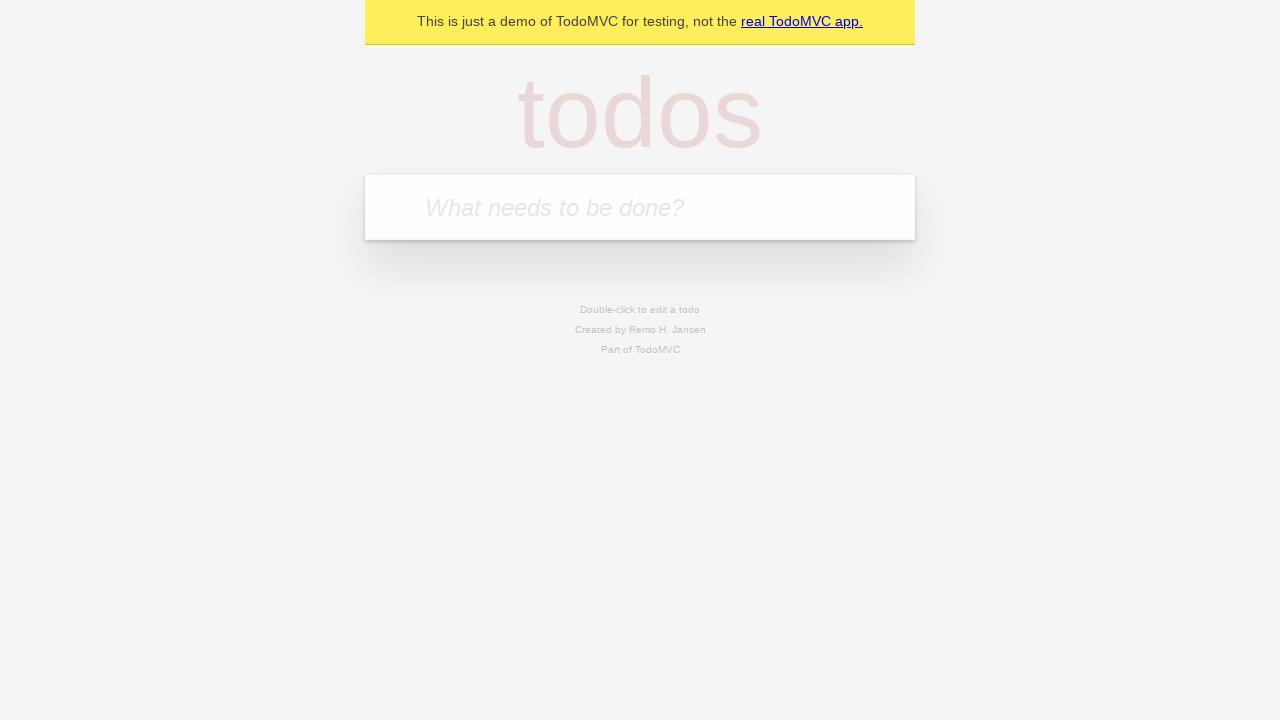

Filled input field with first todo item 'buy some apples' on internal:attr=[placeholder="What needs to be done?"i]
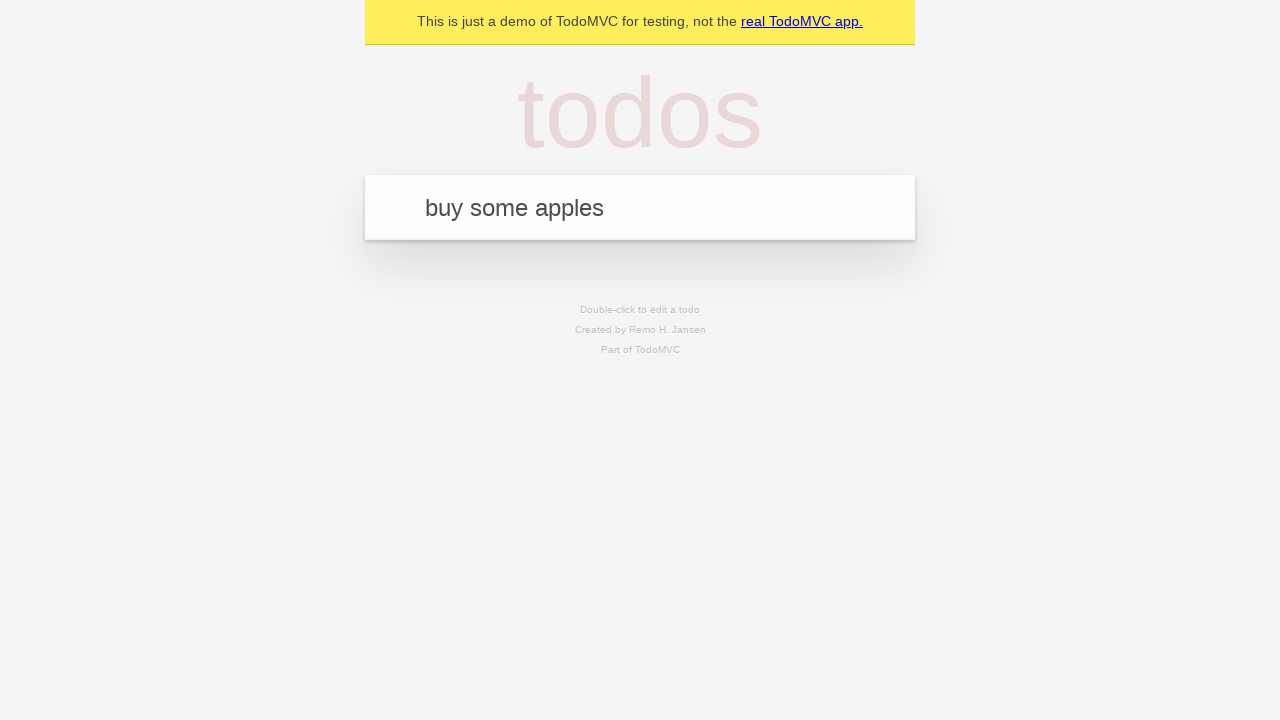

Pressed Enter to submit first todo item on internal:attr=[placeholder="What needs to be done?"i]
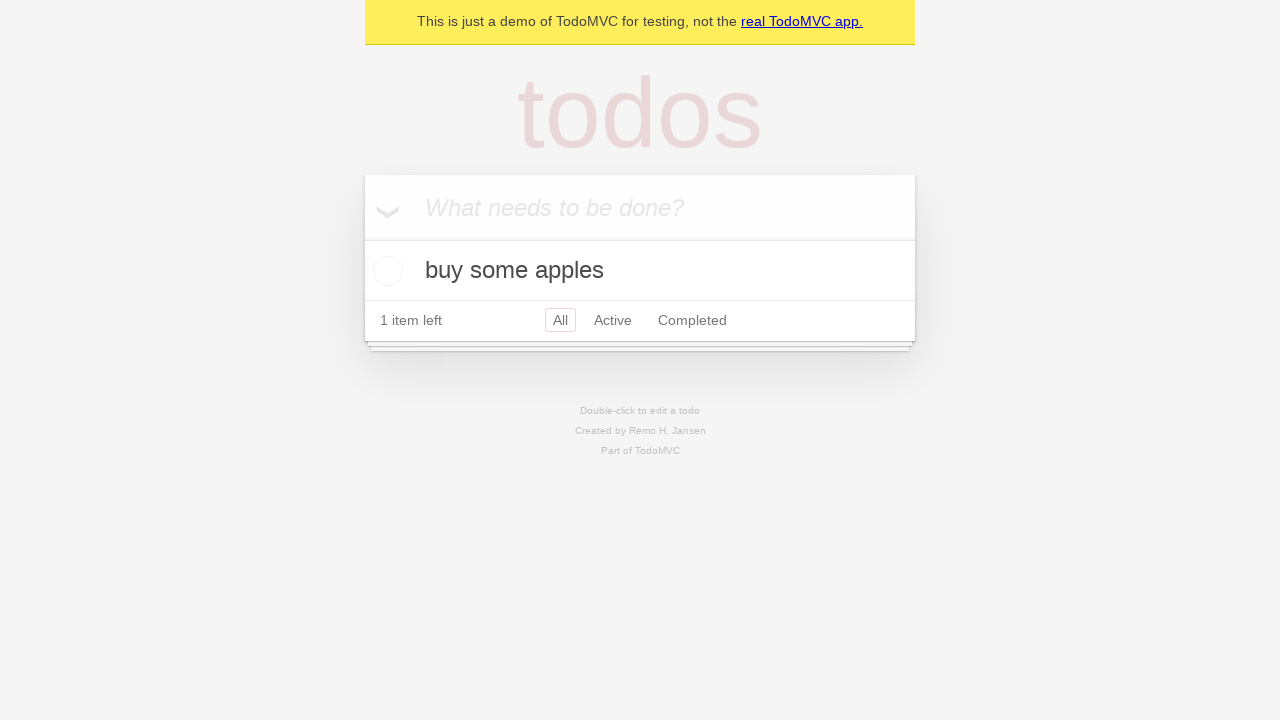

First todo item appeared in the list
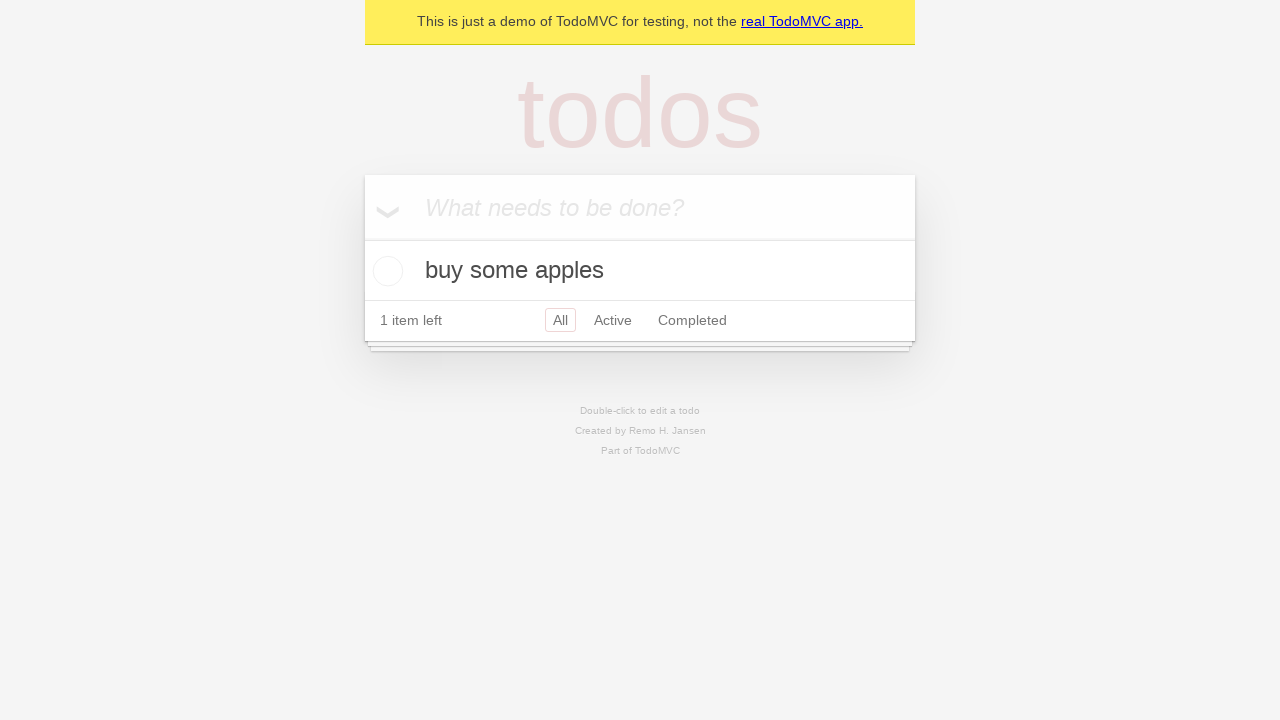

Filled input field with second todo item 'feed the cat' on internal:attr=[placeholder="What needs to be done?"i]
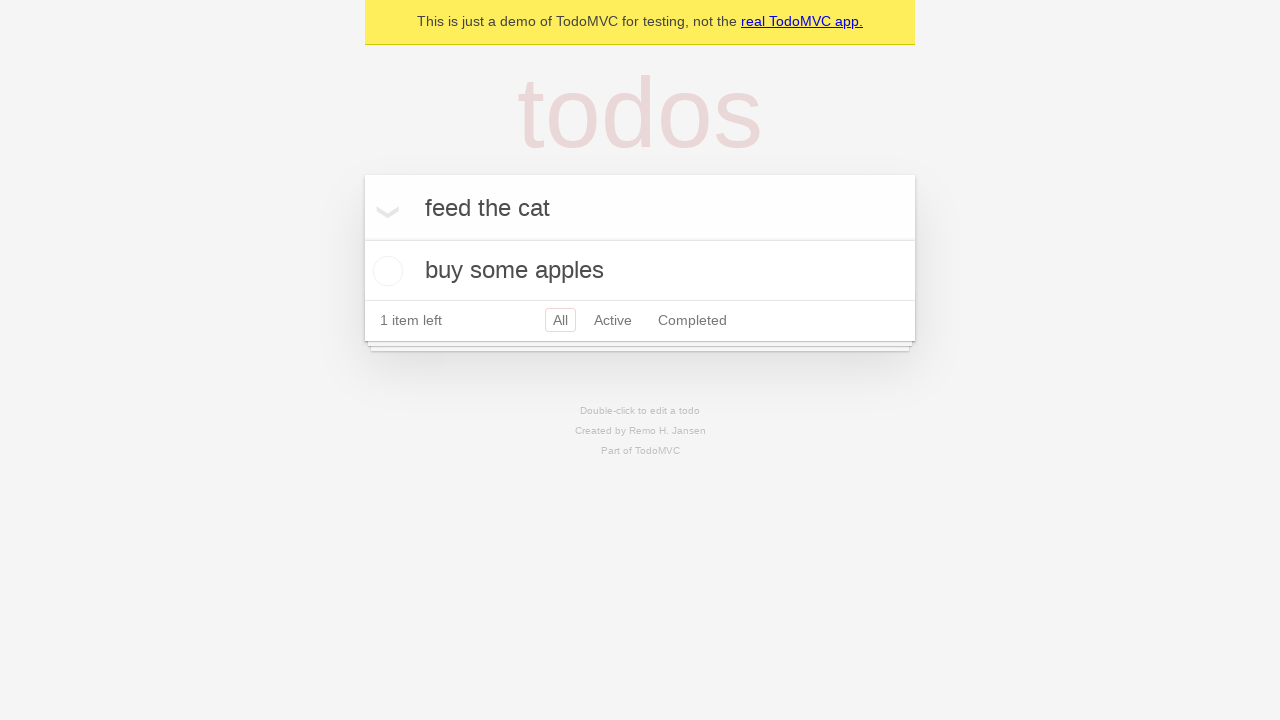

Pressed Enter to submit second todo item on internal:attr=[placeholder="What needs to be done?"i]
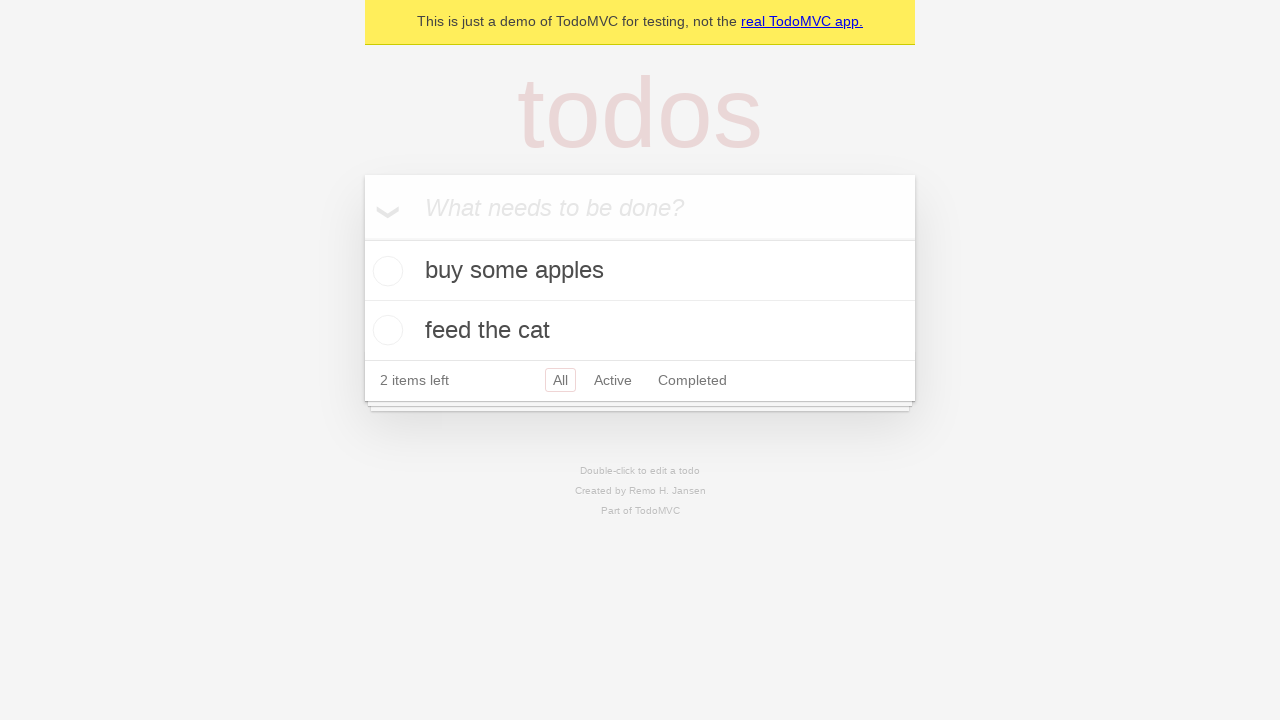

Second todo item appeared in the list
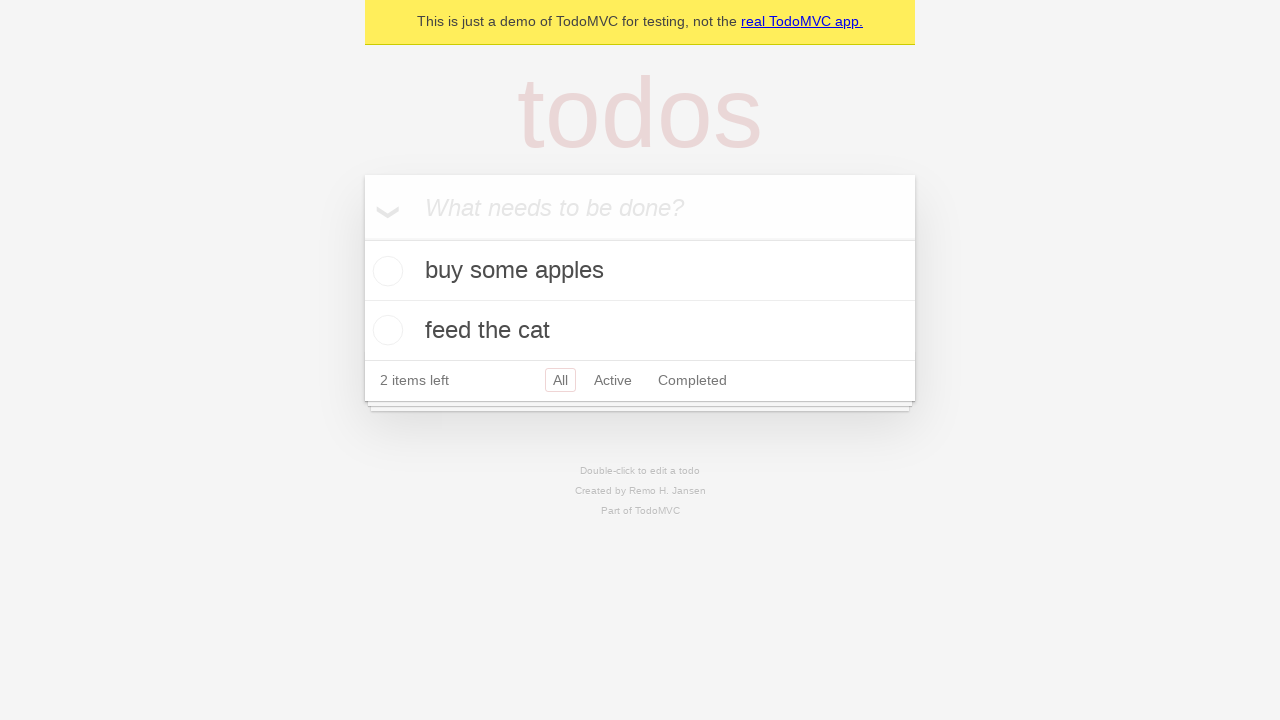

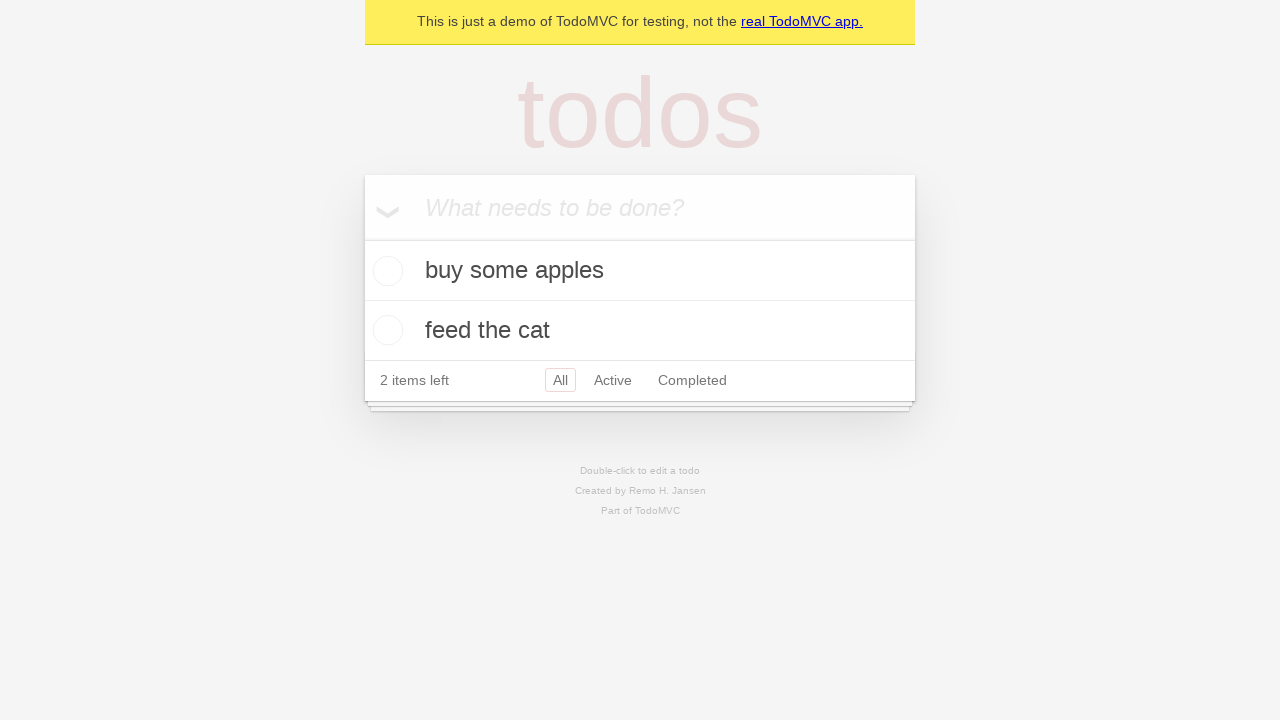